Tests window handling by opening a new window, switching between windows, and verifying content in both windows

Starting URL: https://the-internet.herokuapp.com/windows

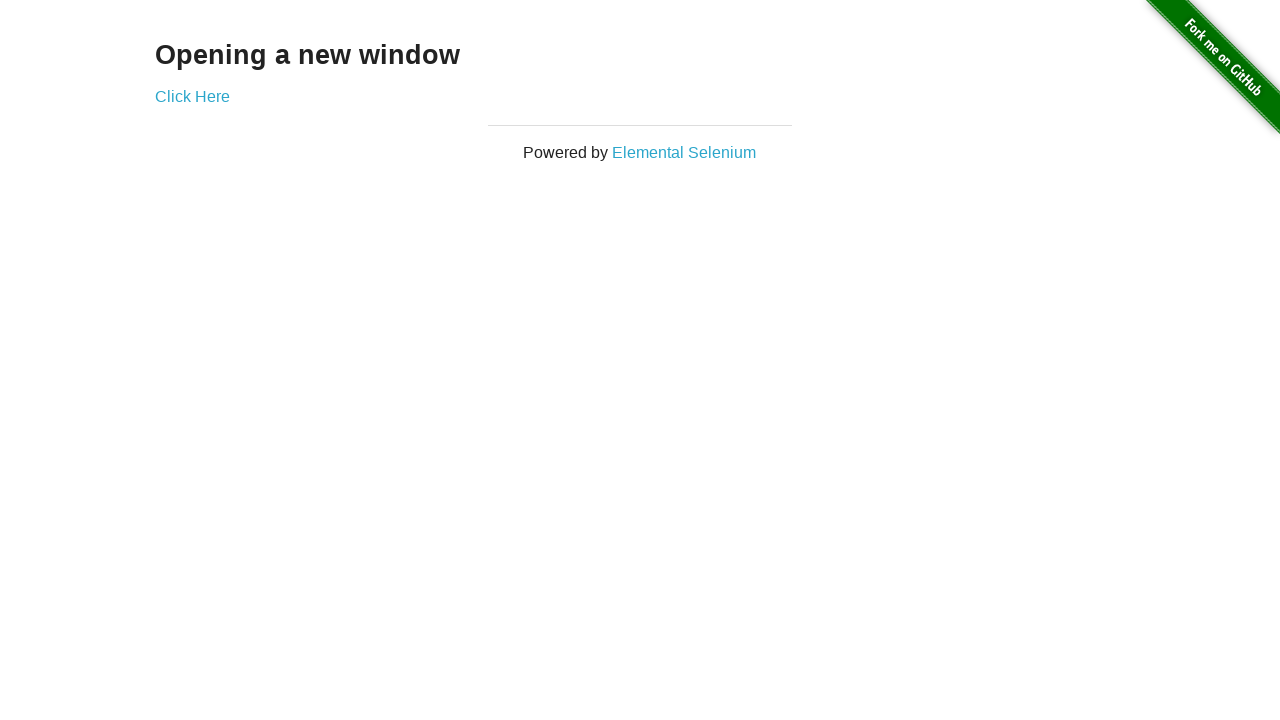

Verified main page heading text is 'Opening a new window'
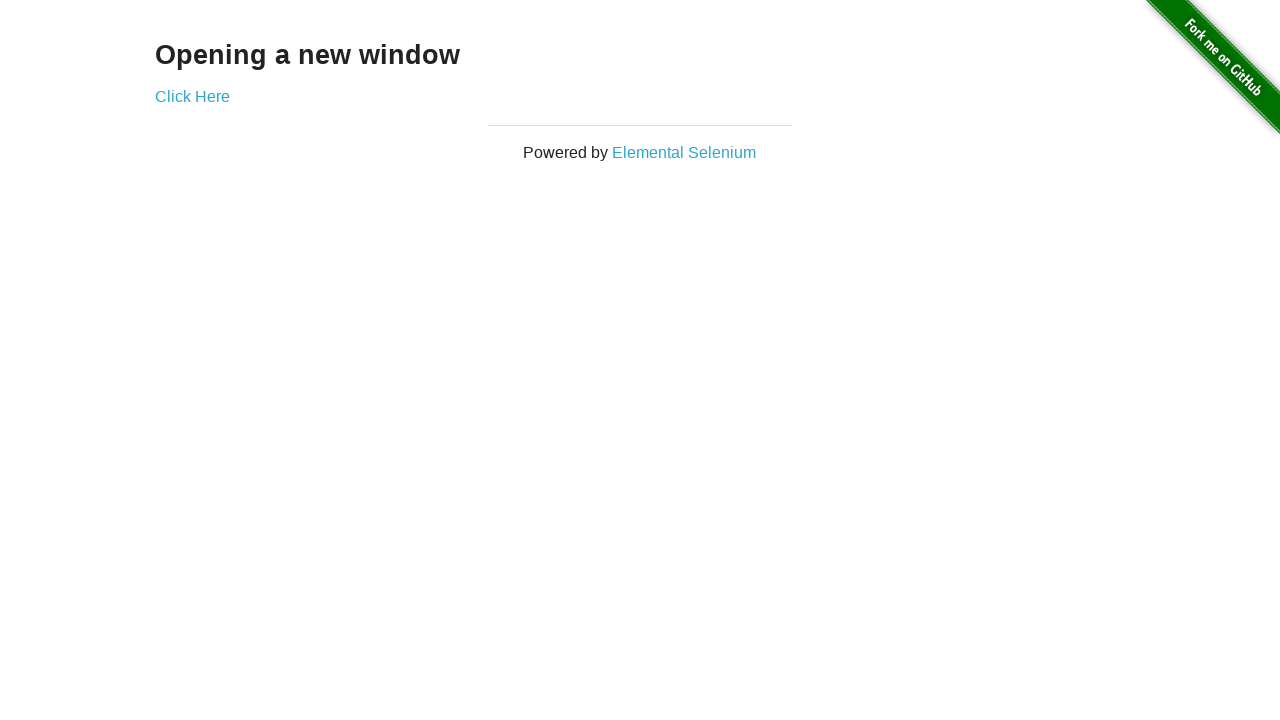

Verified main page title is 'The Internet'
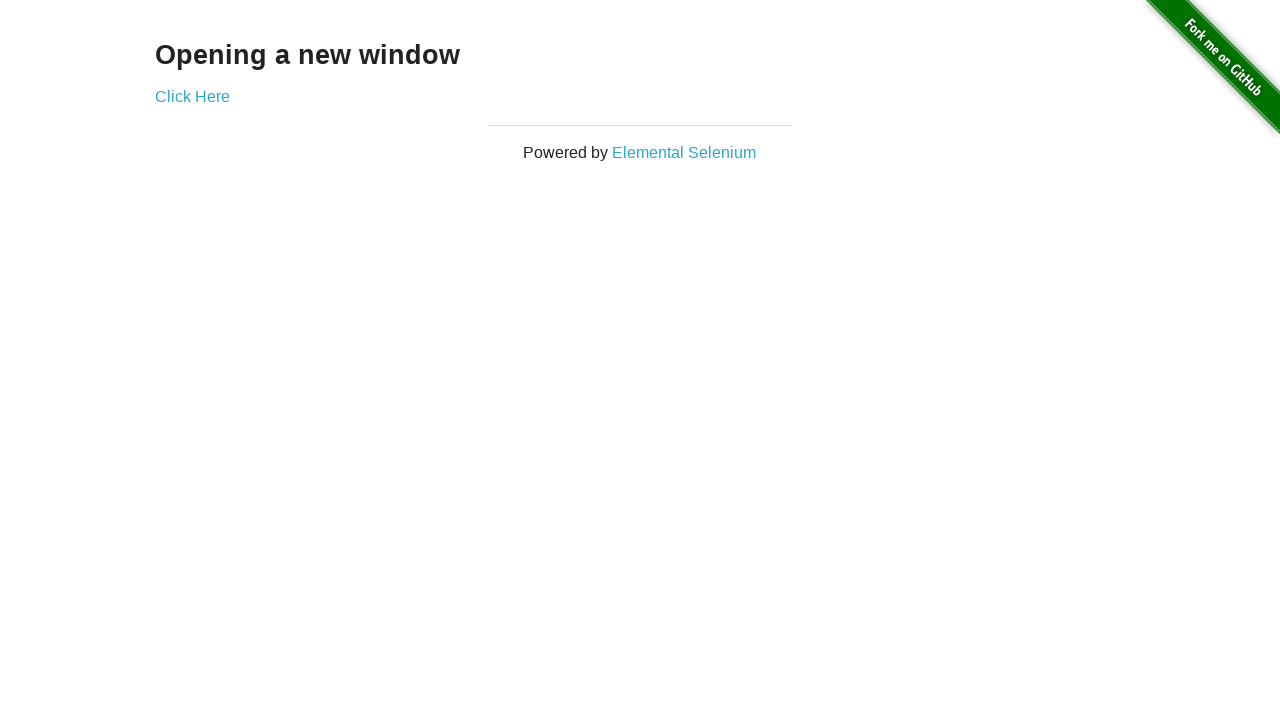

Clicked 'Click Here' link to open a new window at (192, 96) on text=Click Here
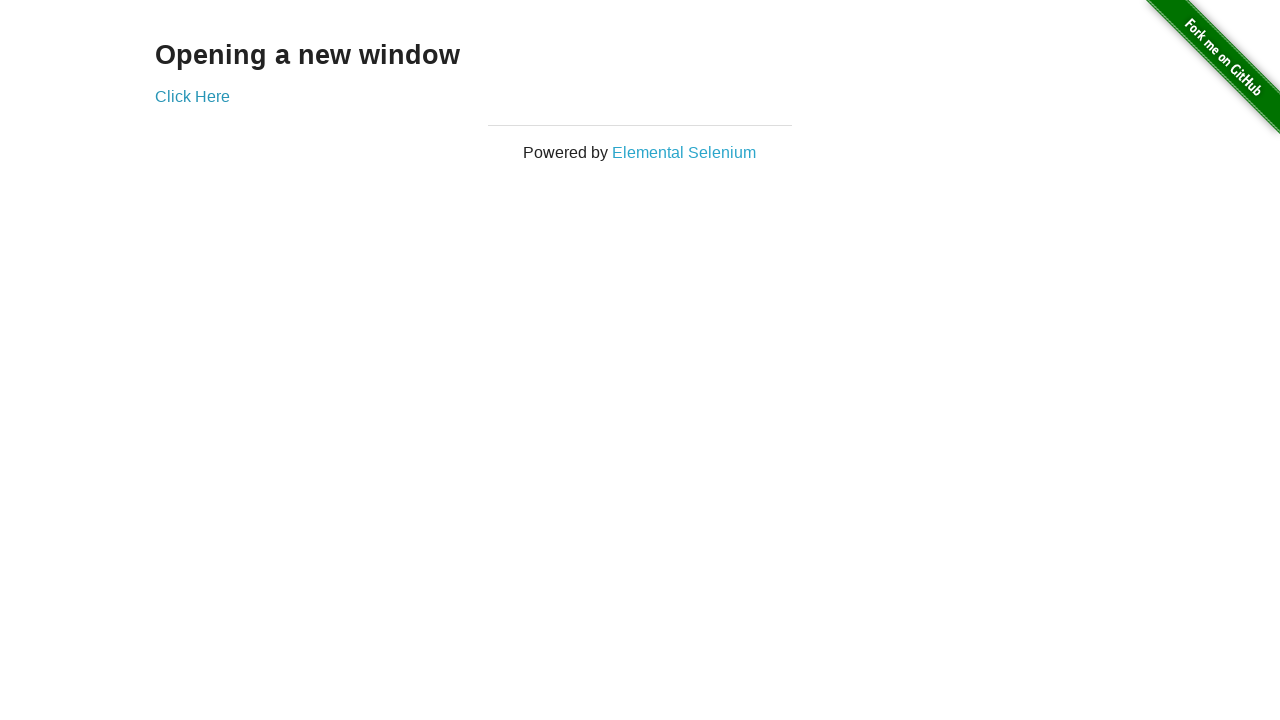

New window opened and captured
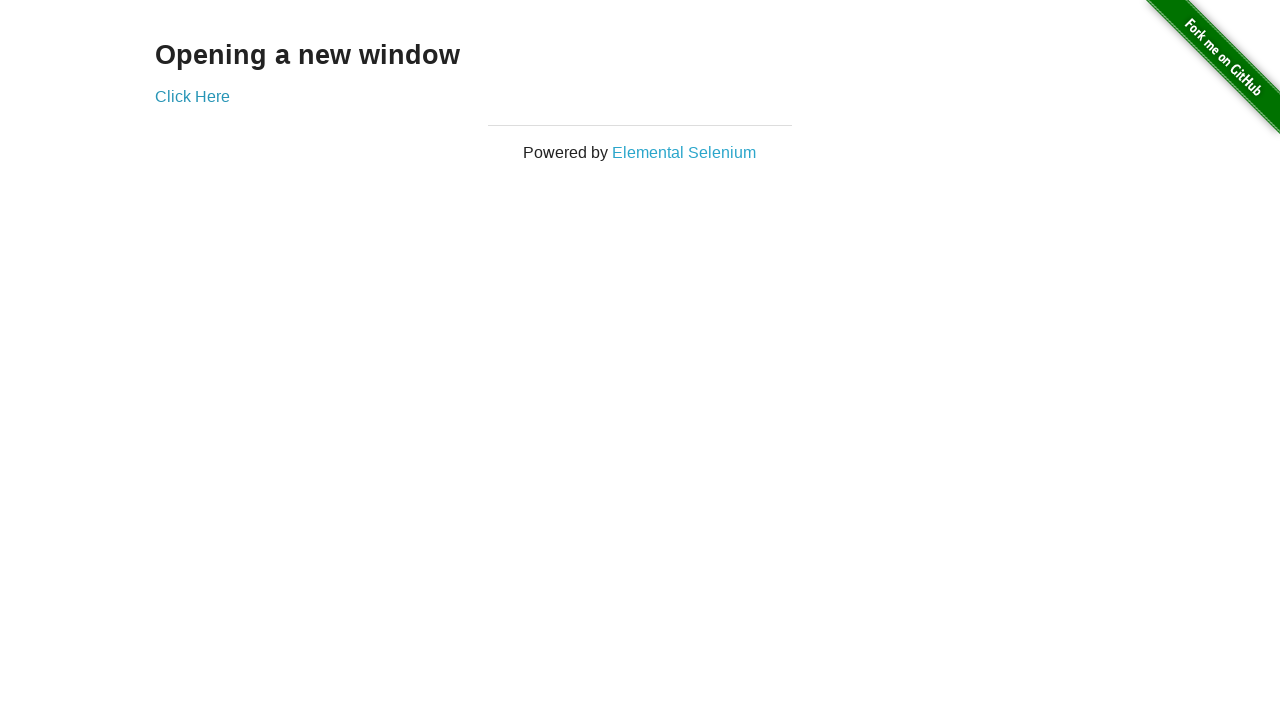

Verified new window title is 'New Window'
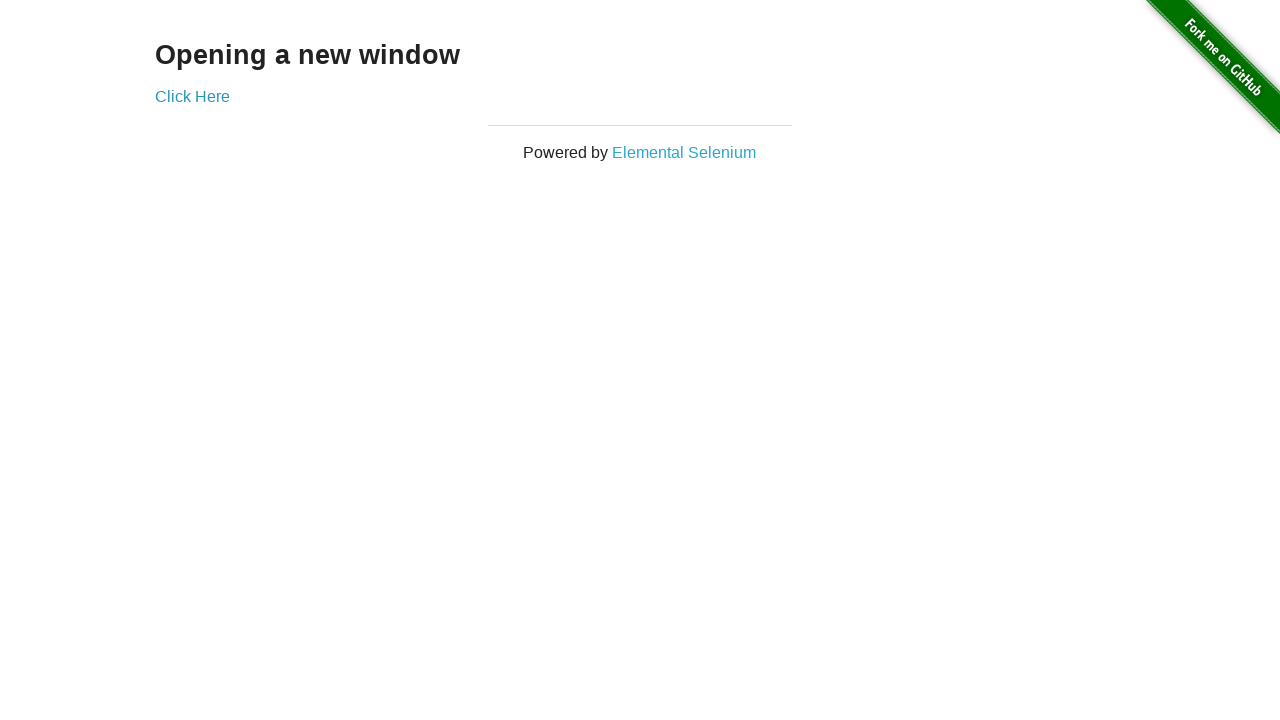

Verified new window heading text is 'New Window'
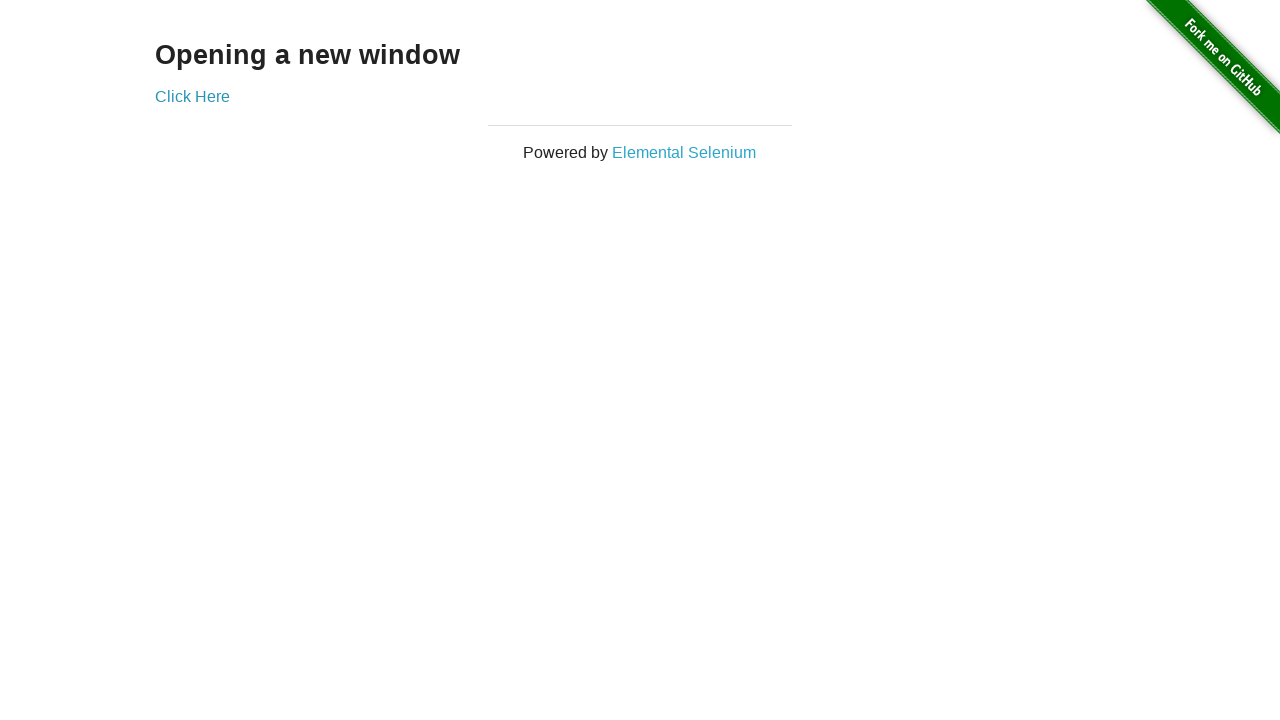

Switched back to original window
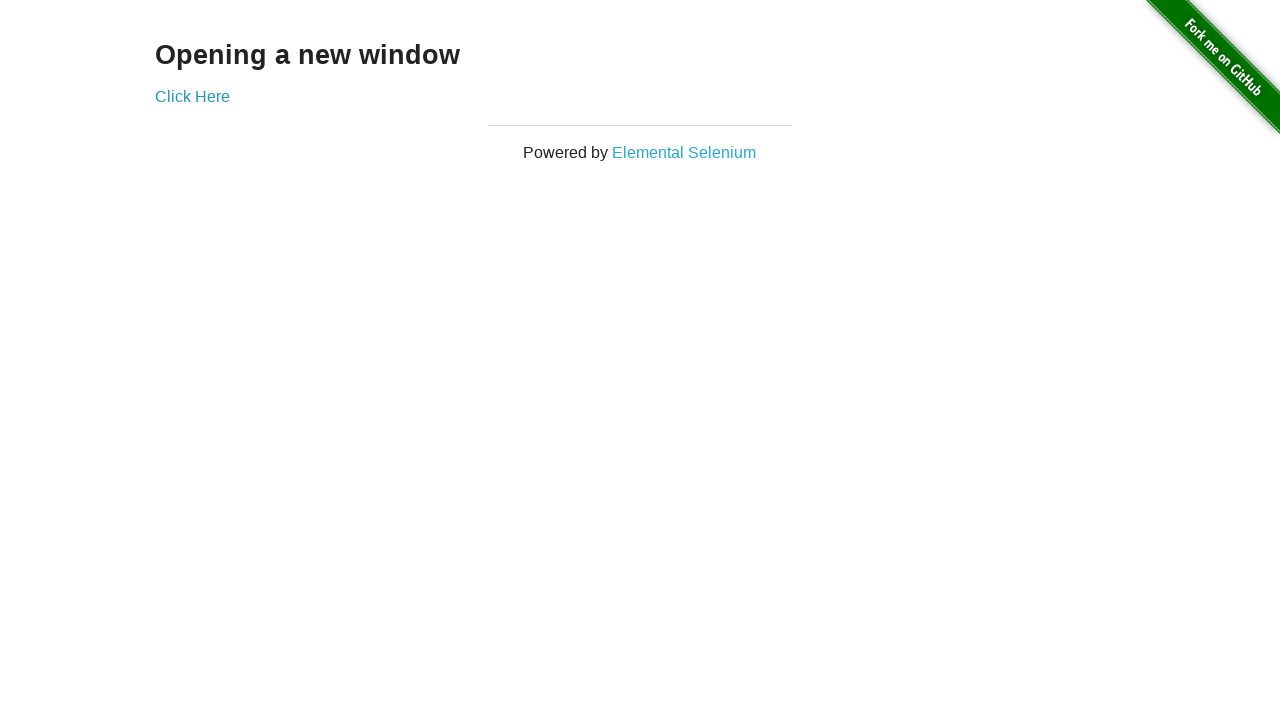

Verified original window title is still 'The Internet'
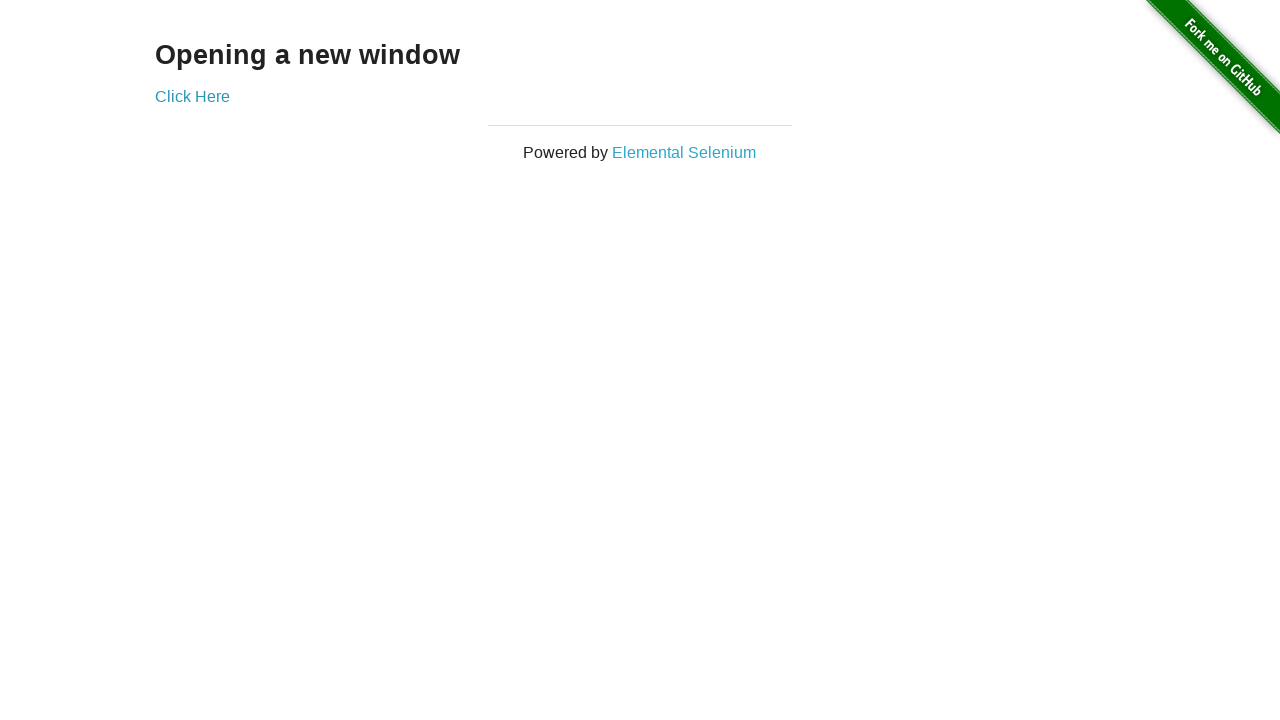

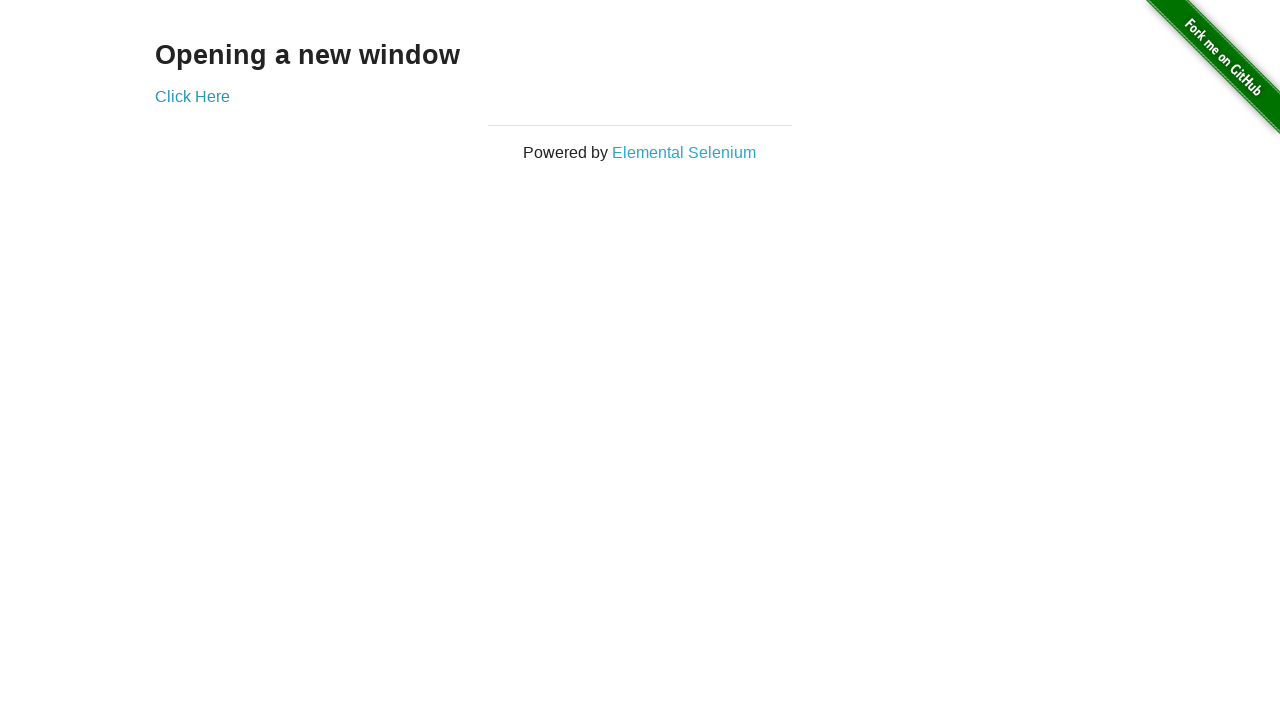